Navigates to a Dr. Martens product page for kids junior 1460 boots and waits for the page to load.

Starting URL: https://www.drmartens.com.au/kids-junior-1460-softy-t-15382001-blk.html#93=4702

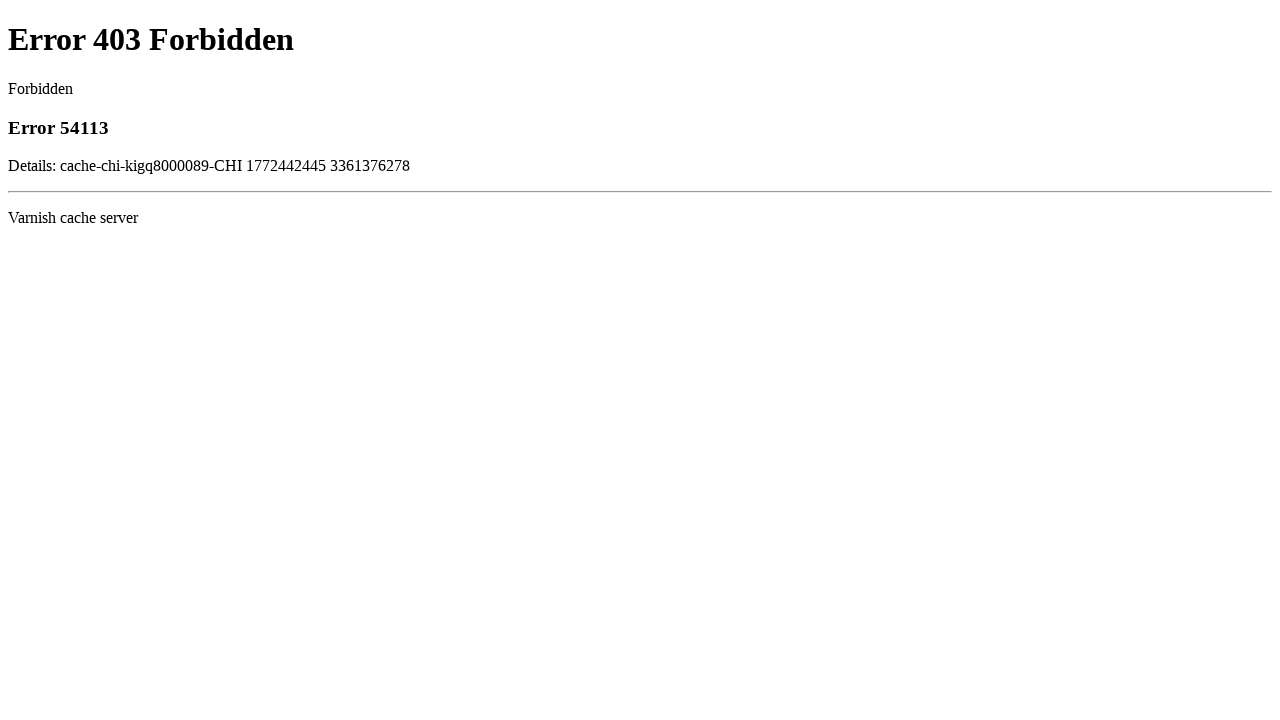

Navigated to Dr. Martens kids junior 1460 boots product page
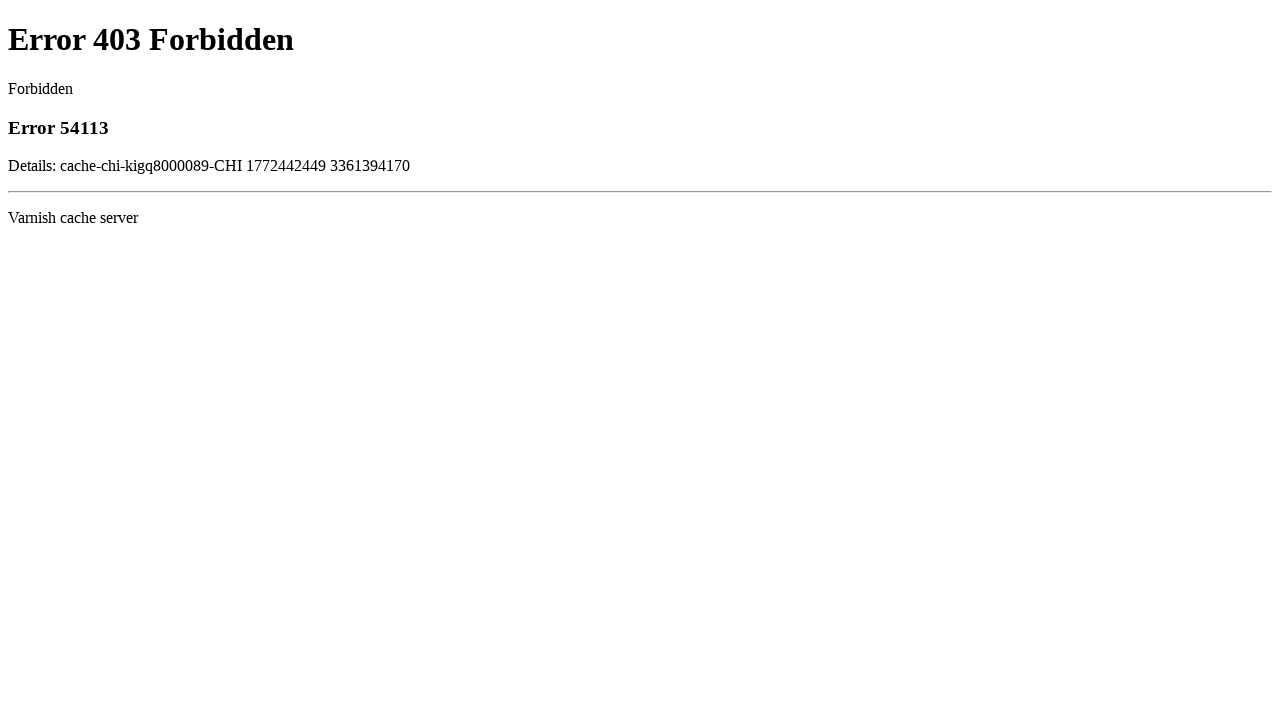

Waited for page to reach network idle state
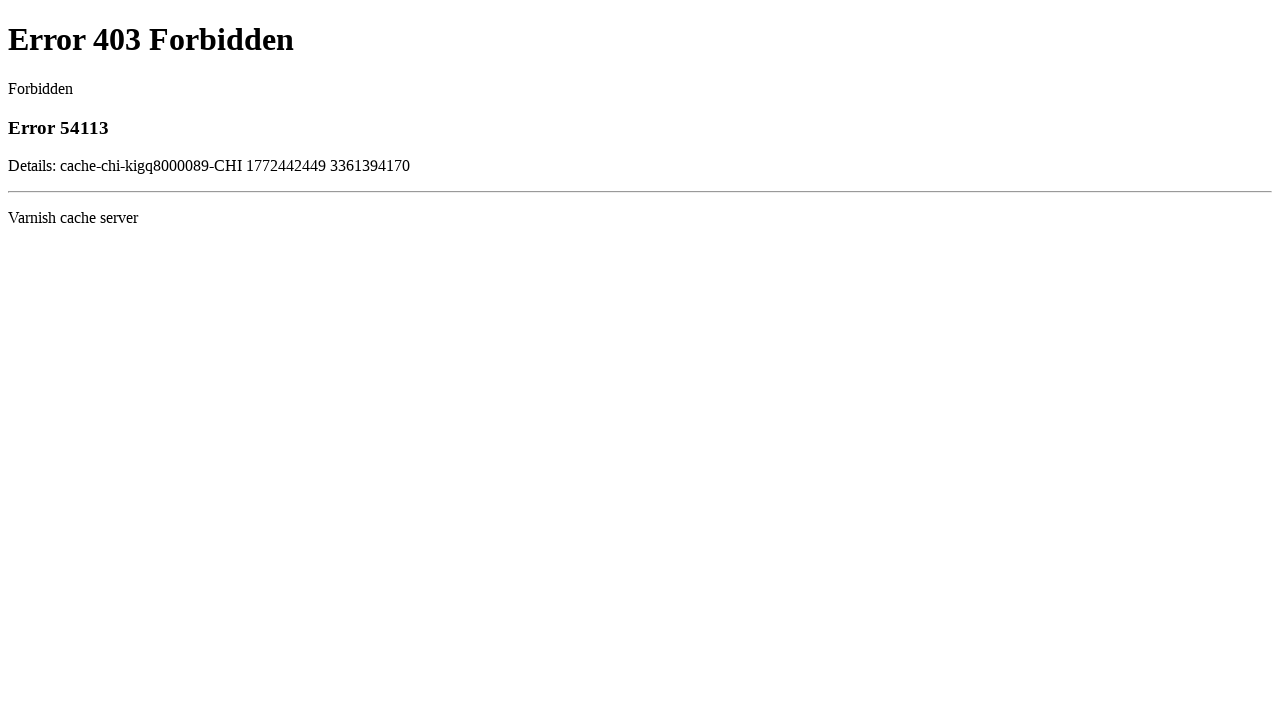

Verified product content is visible on the page
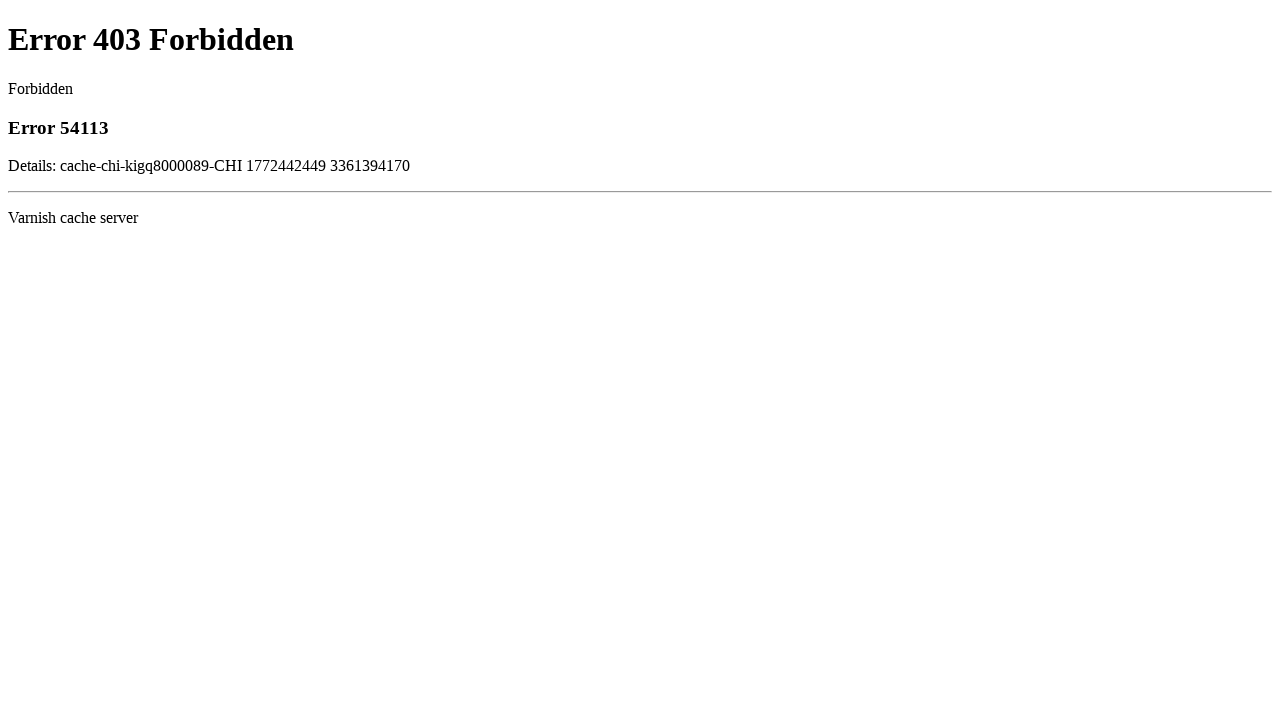

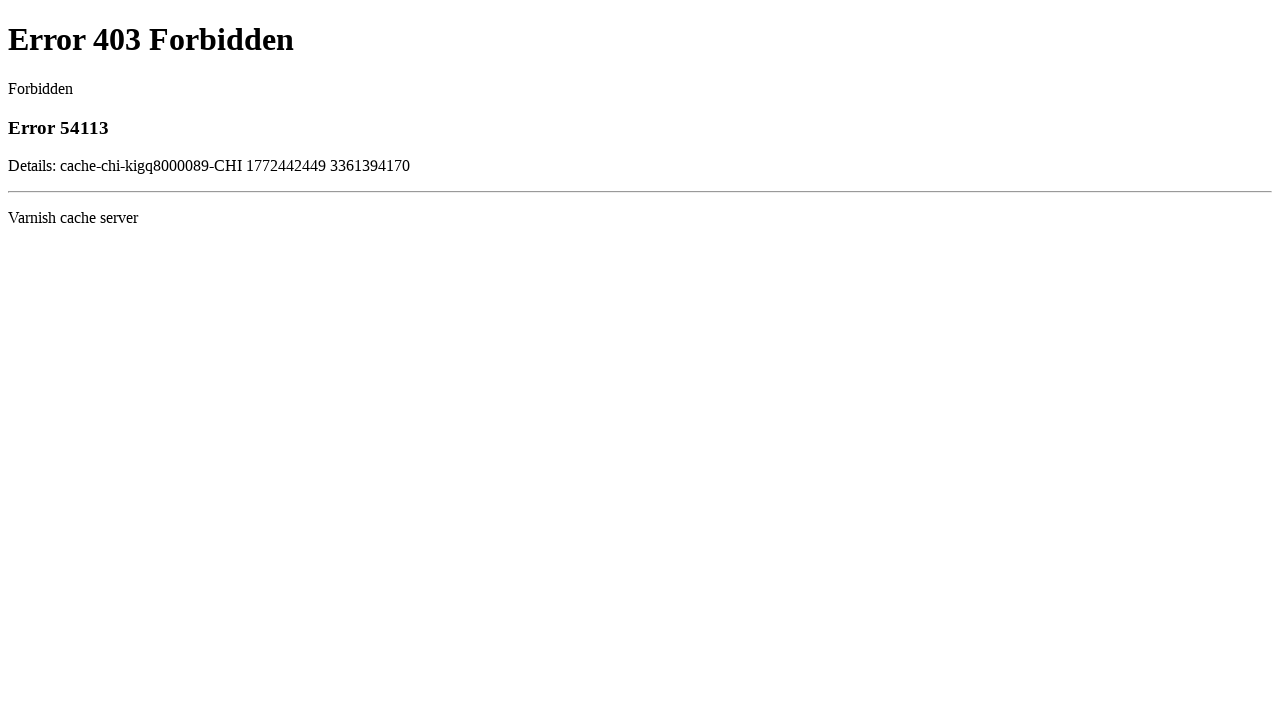